Tests that Clear completed button is hidden when there are no completed items

Starting URL: https://demo.playwright.dev/todomvc

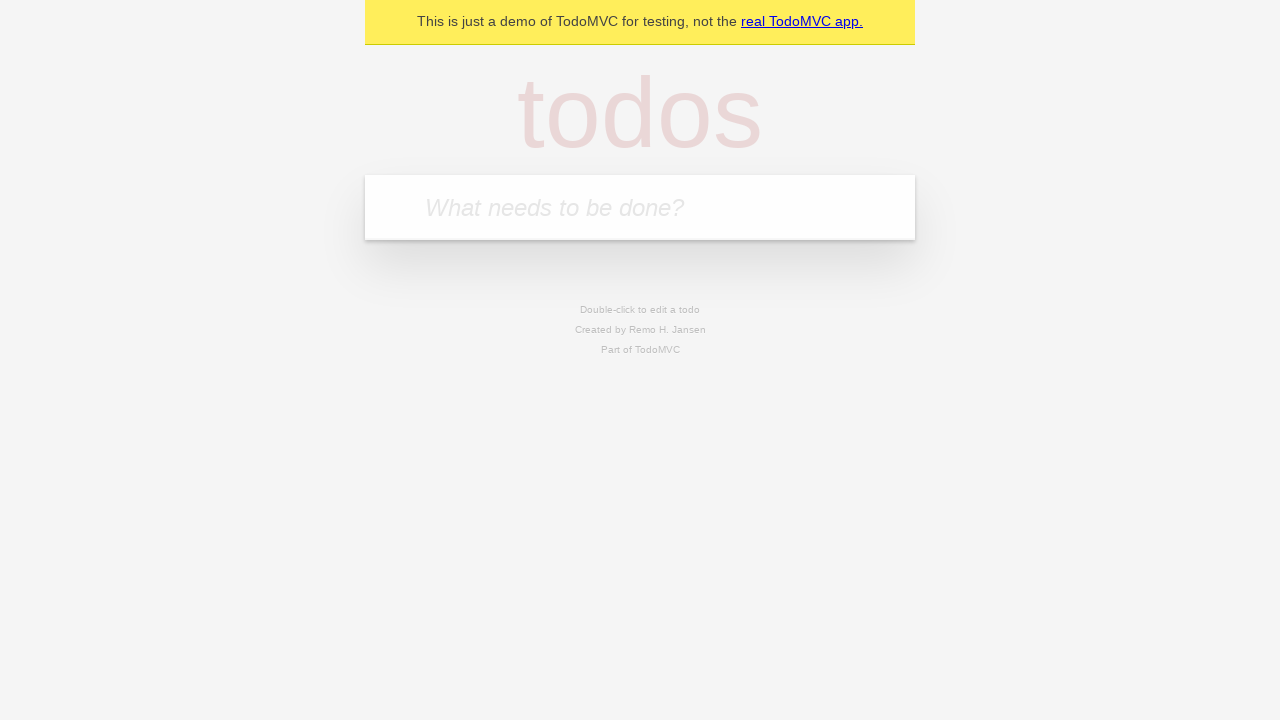

Filled todo input with 'buy some cheese' on internal:attr=[placeholder="What needs to be done?"i]
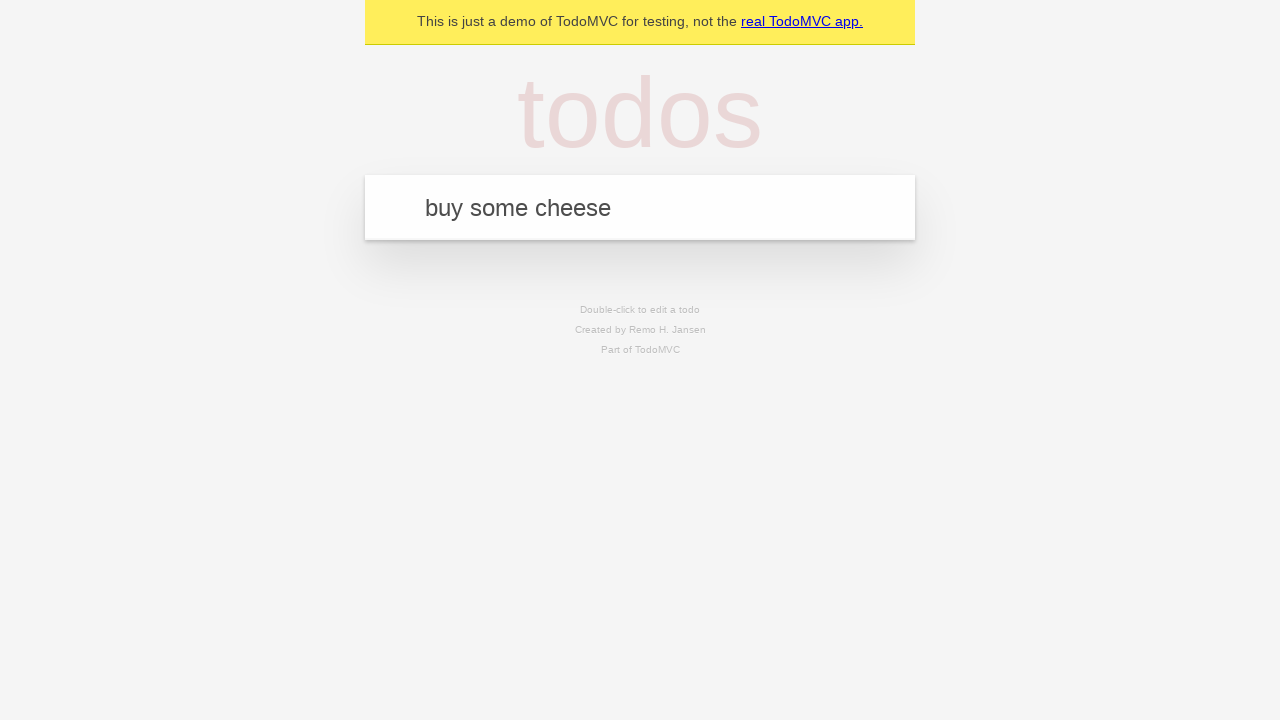

Pressed Enter to add 'buy some cheese' to todo list on internal:attr=[placeholder="What needs to be done?"i]
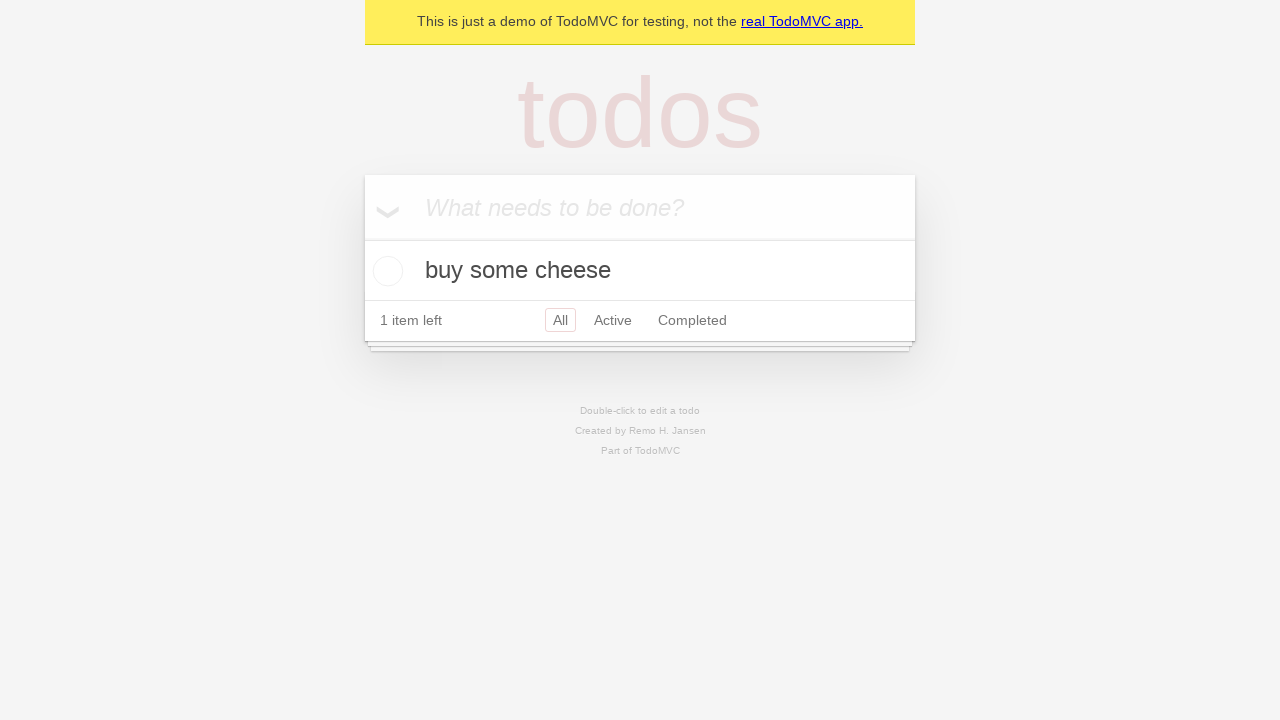

Filled todo input with 'feed the cat' on internal:attr=[placeholder="What needs to be done?"i]
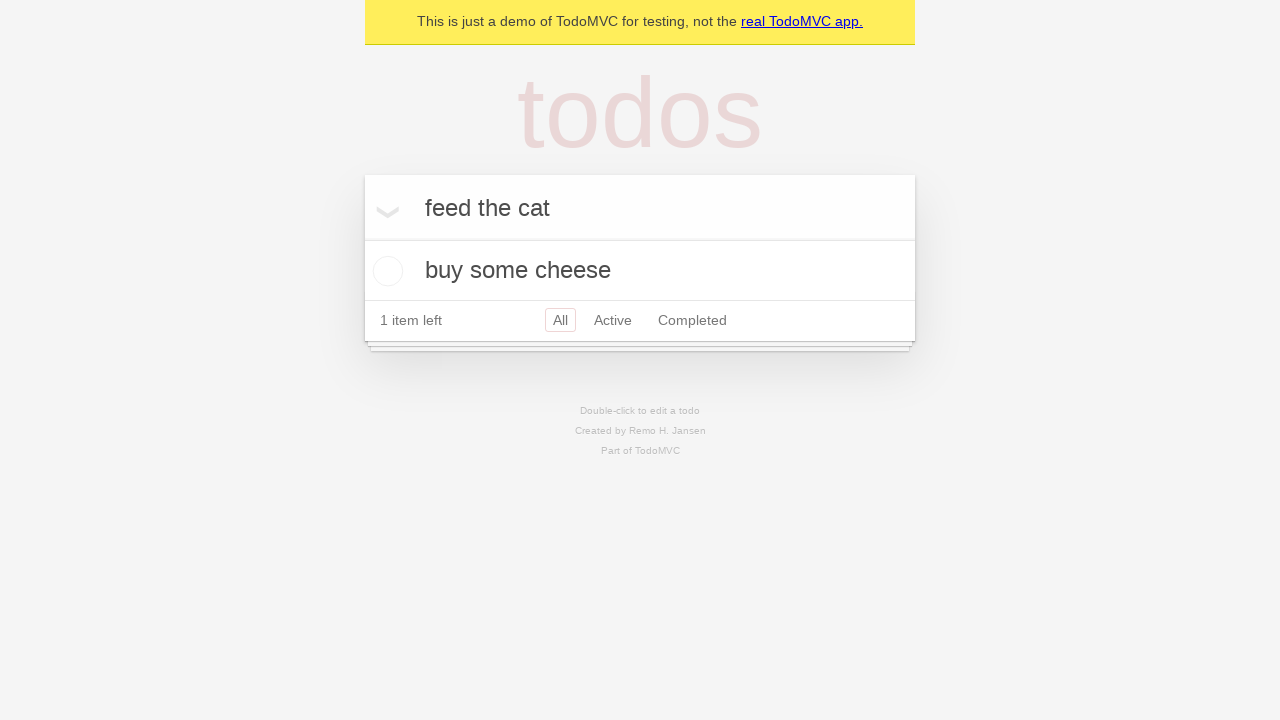

Pressed Enter to add 'feed the cat' to todo list on internal:attr=[placeholder="What needs to be done?"i]
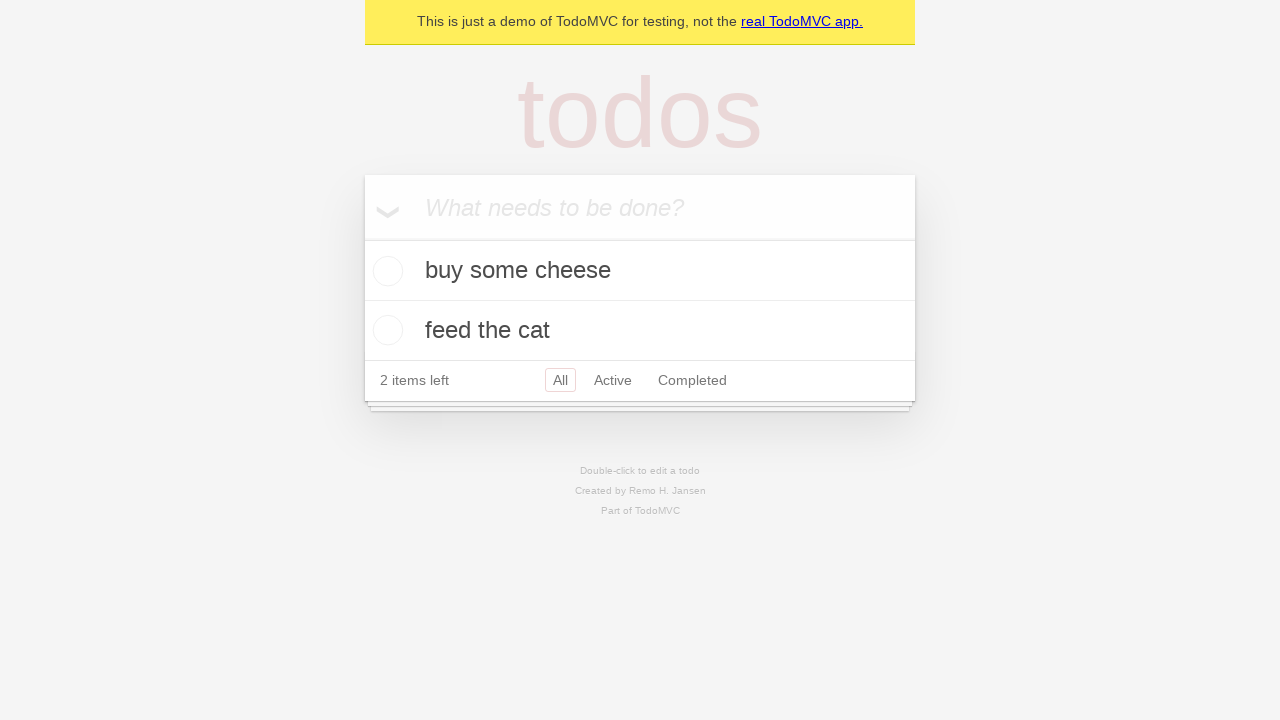

Filled todo input with 'book a doctors appointment' on internal:attr=[placeholder="What needs to be done?"i]
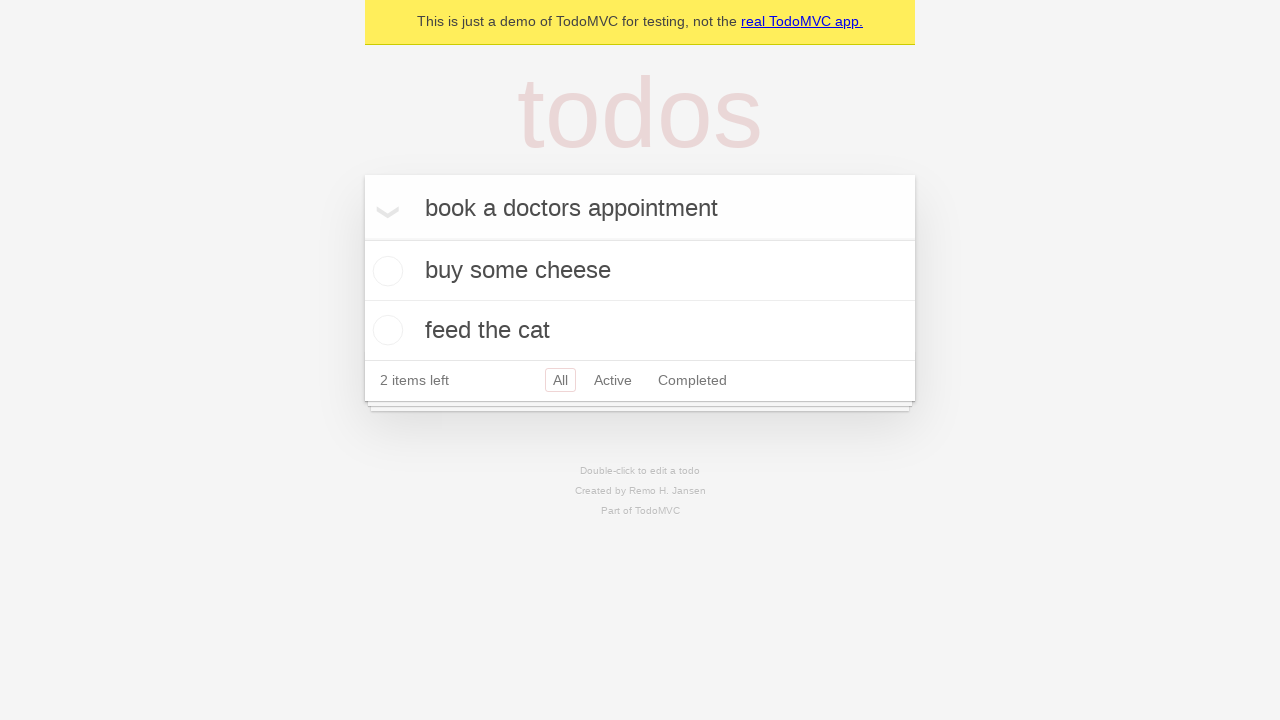

Pressed Enter to add 'book a doctors appointment' to todo list on internal:attr=[placeholder="What needs to be done?"i]
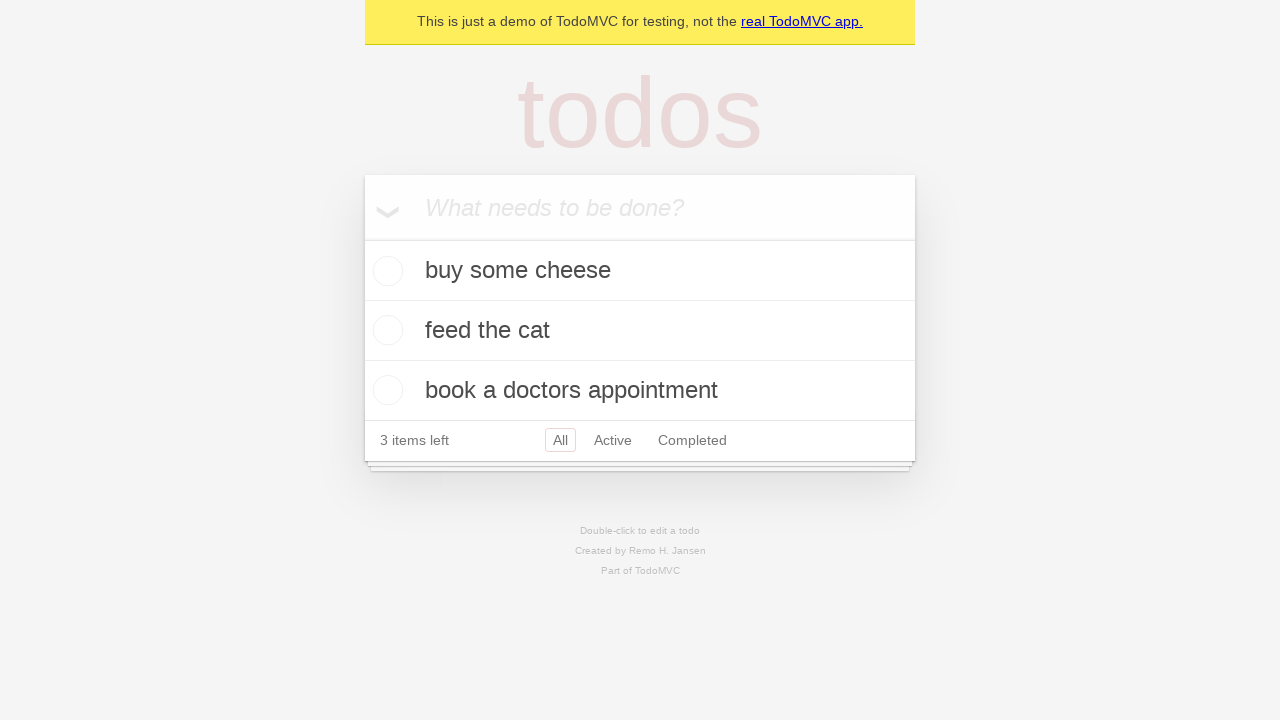

Checked the first todo item as completed at (385, 271) on .todo-list li .toggle >> nth=0
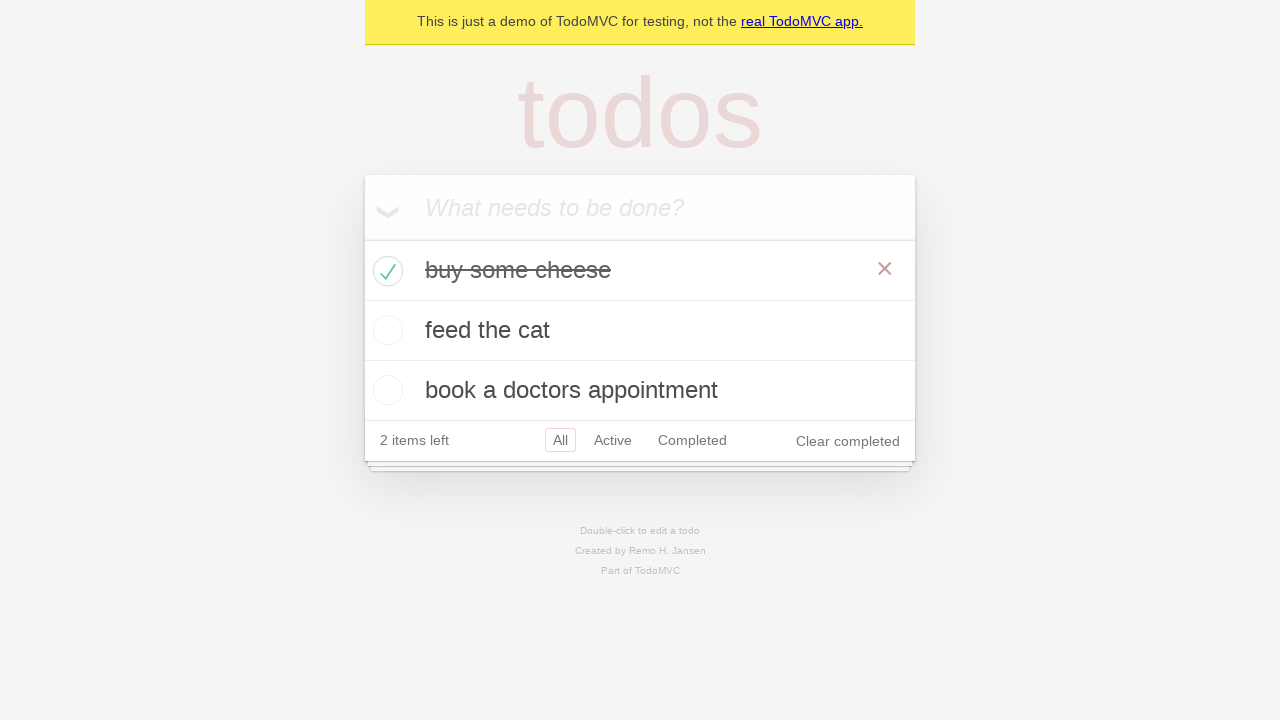

Clicked Clear completed button at (848, 441) on internal:role=button[name="Clear completed"i]
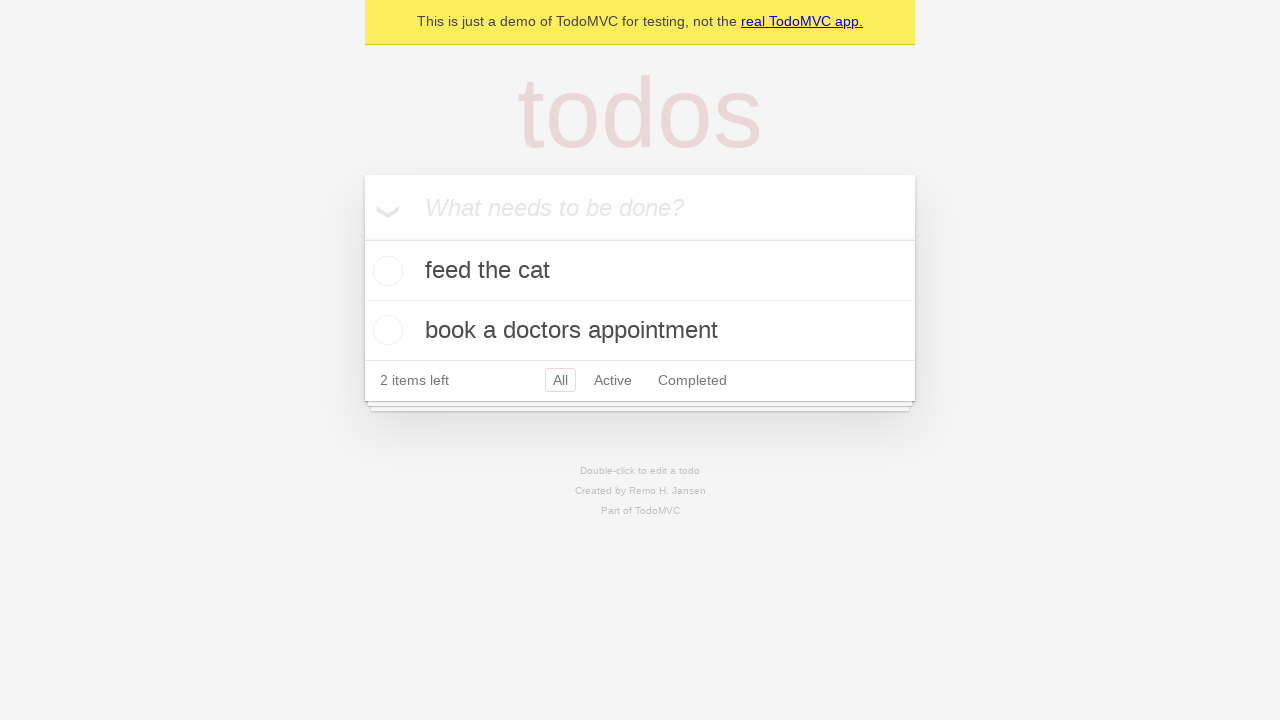

Verified Clear completed button is hidden when no items are completed
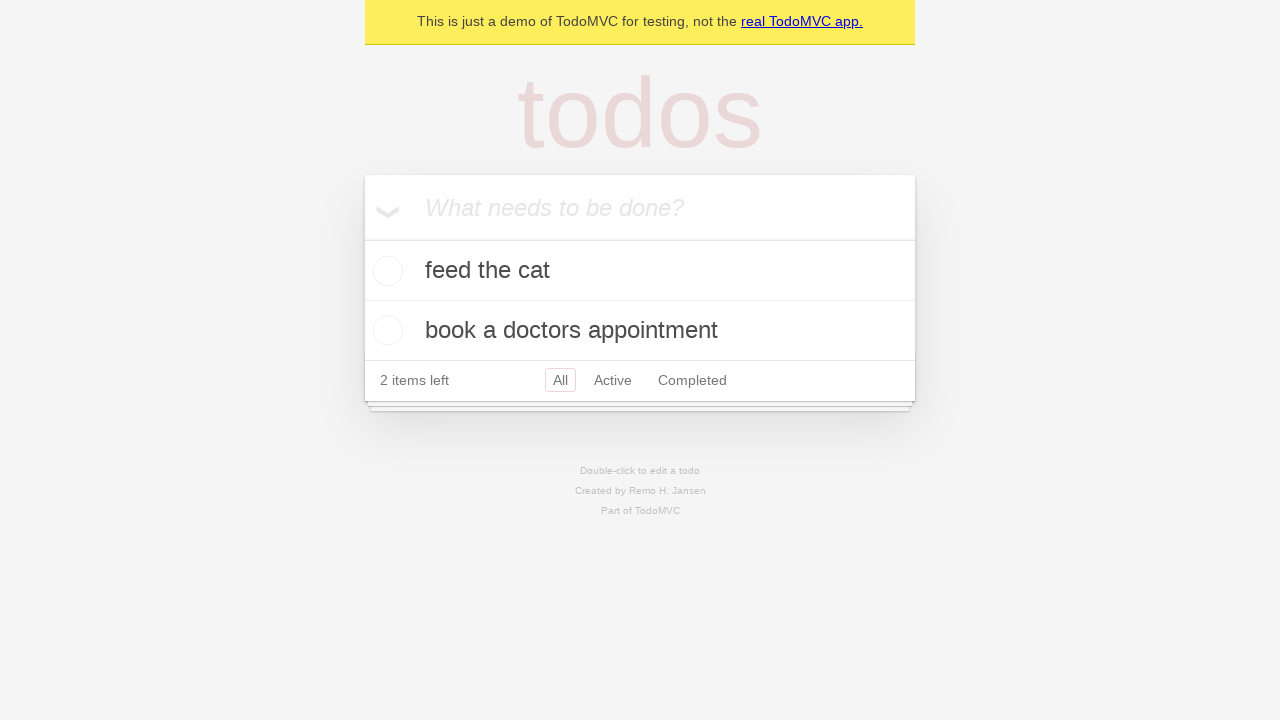

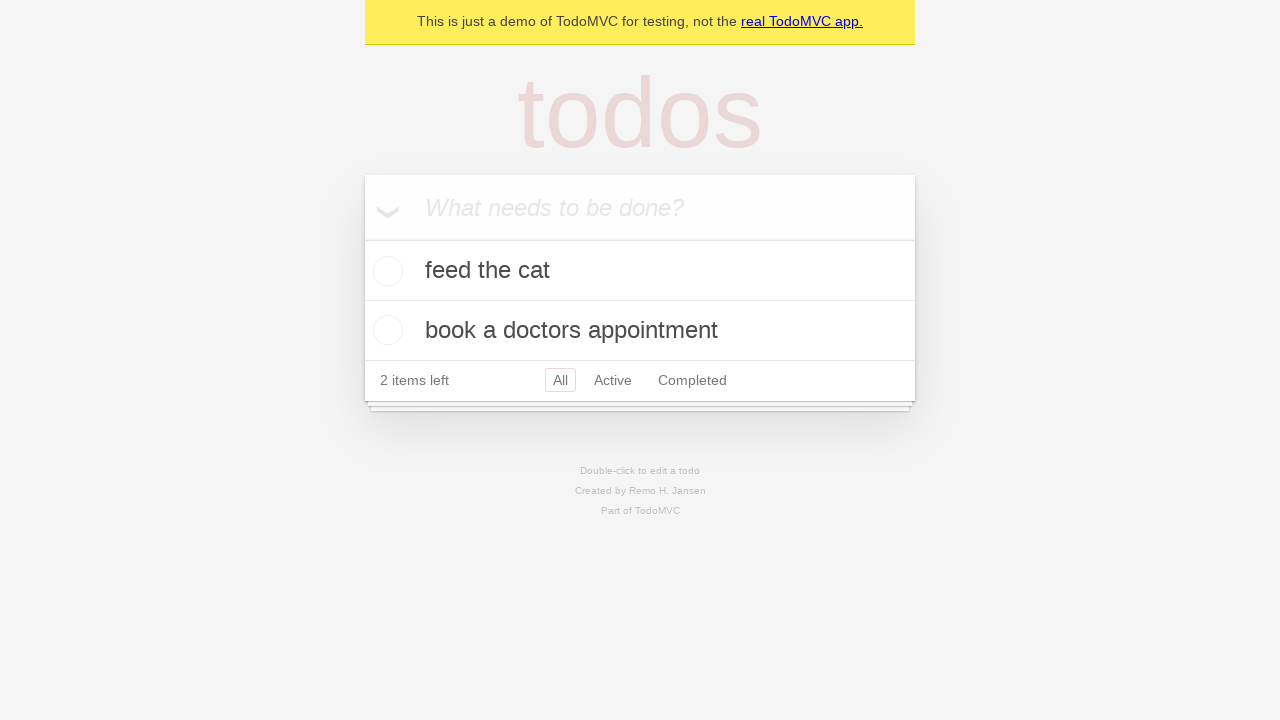